Tests dynamic element interaction using custom FluentWait settings - clicks reveal button and types into dynamically revealed input.

Starting URL: https://www.selenium.dev/selenium/web/dynamic.html

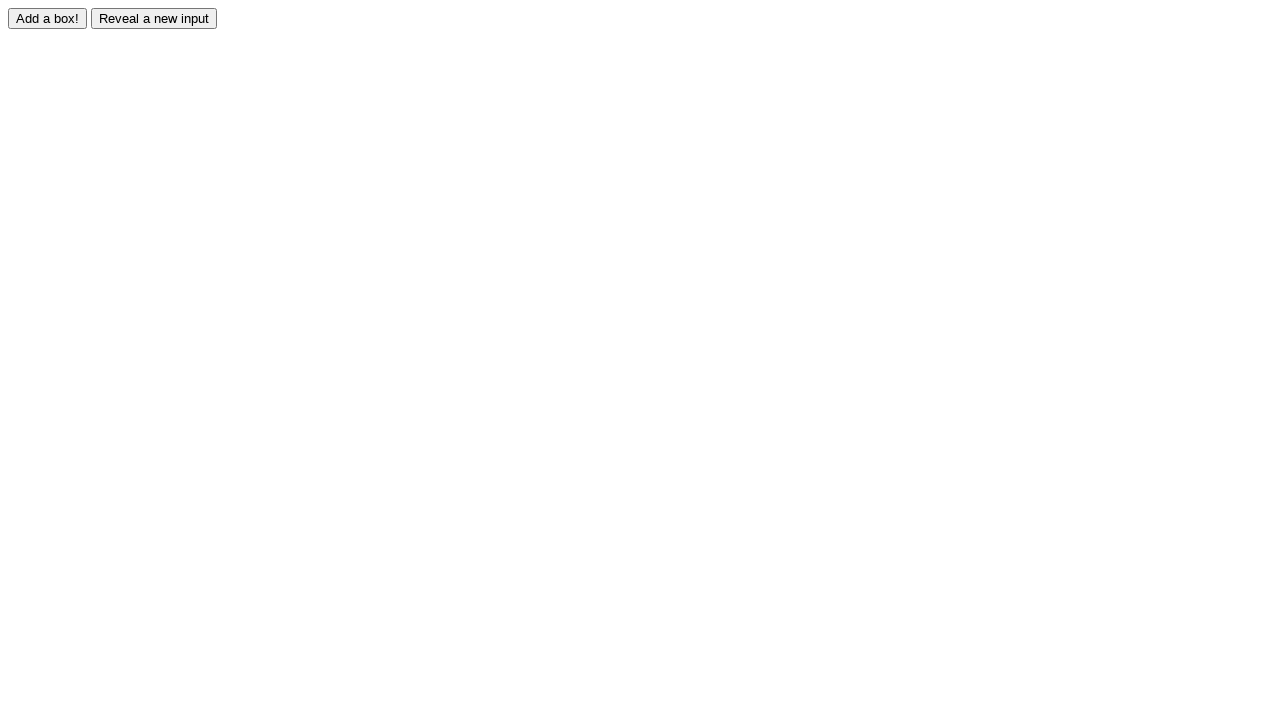

Clicked reveal button to show hidden element at (154, 18) on #reveal
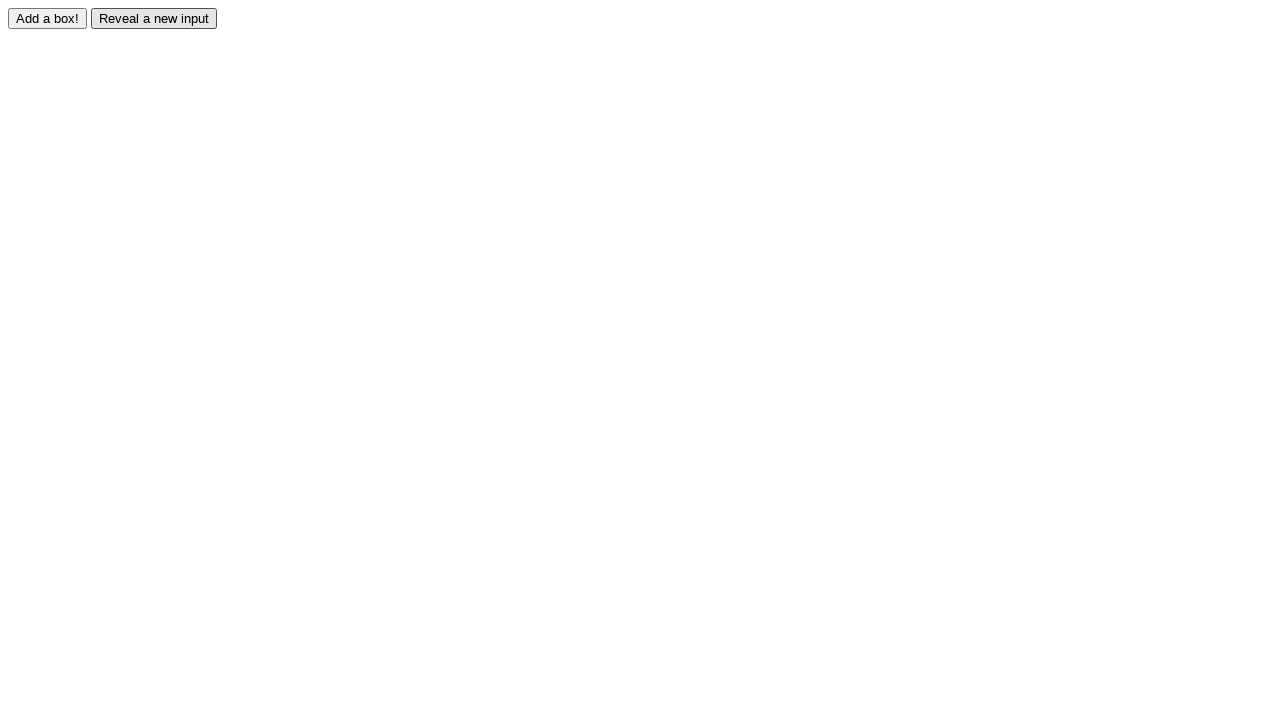

Waited for revealed input element to become visible
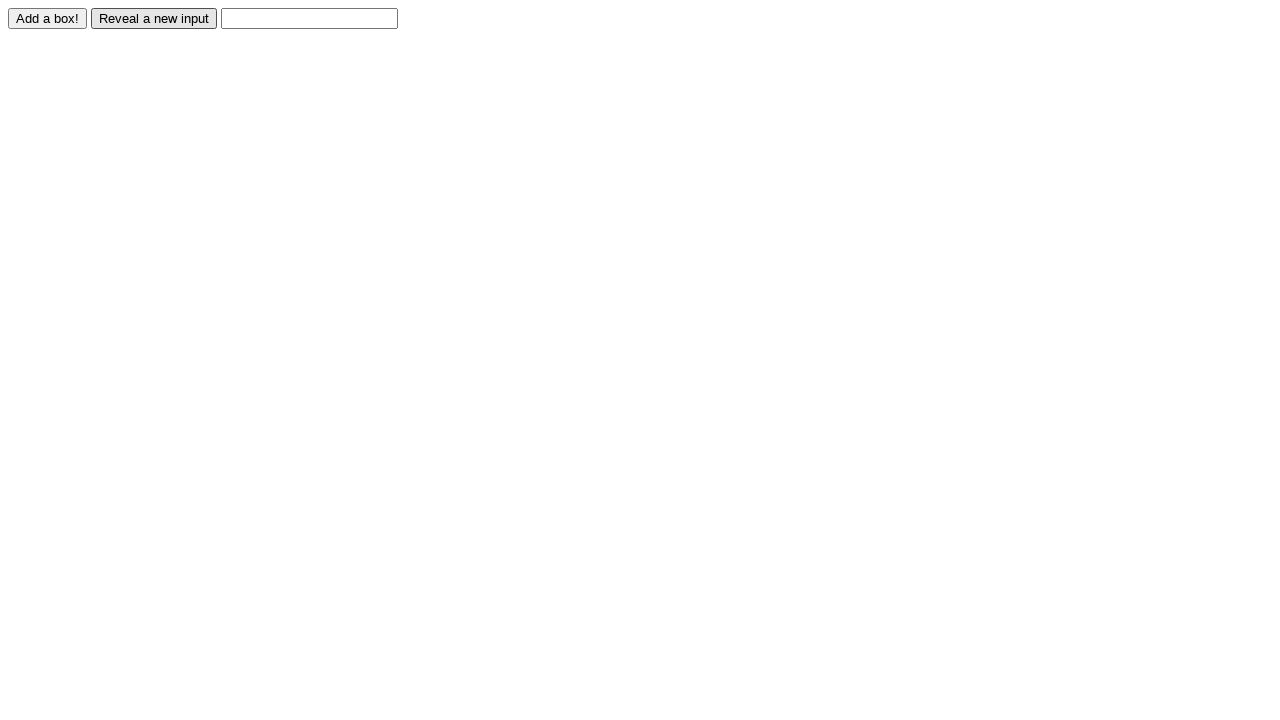

Typed 'test' into dynamically revealed input field on #revealed
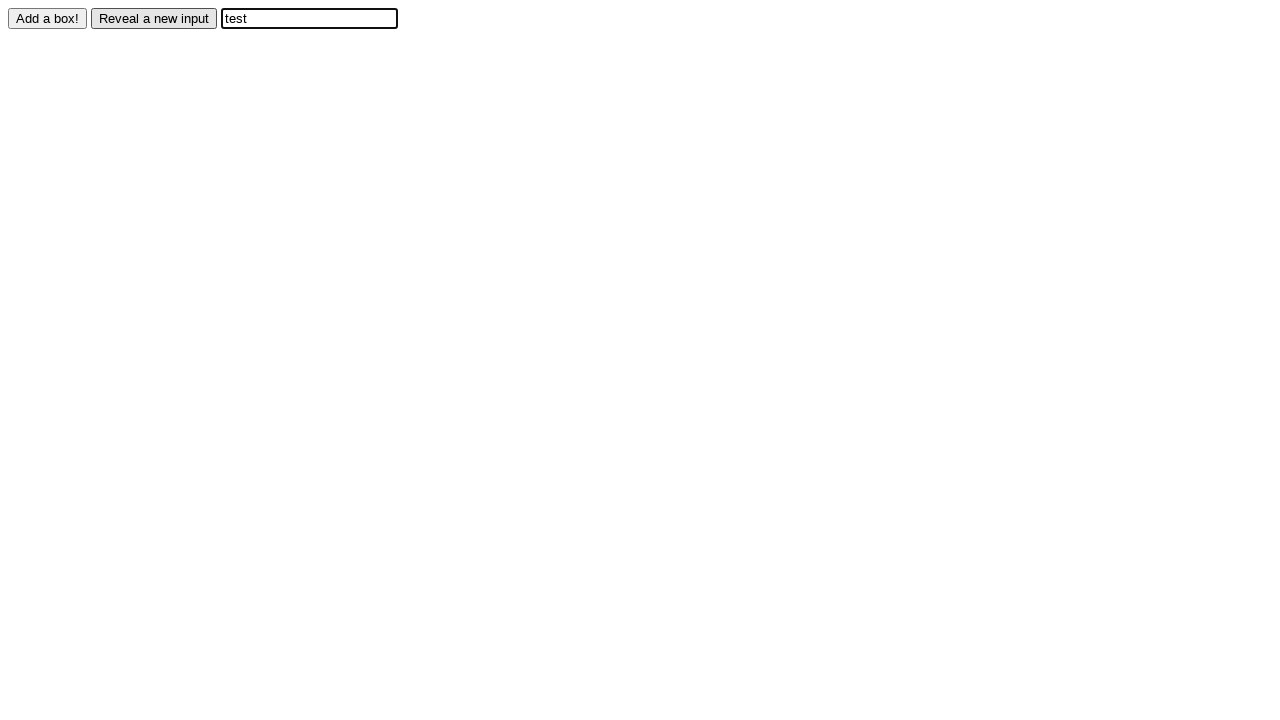

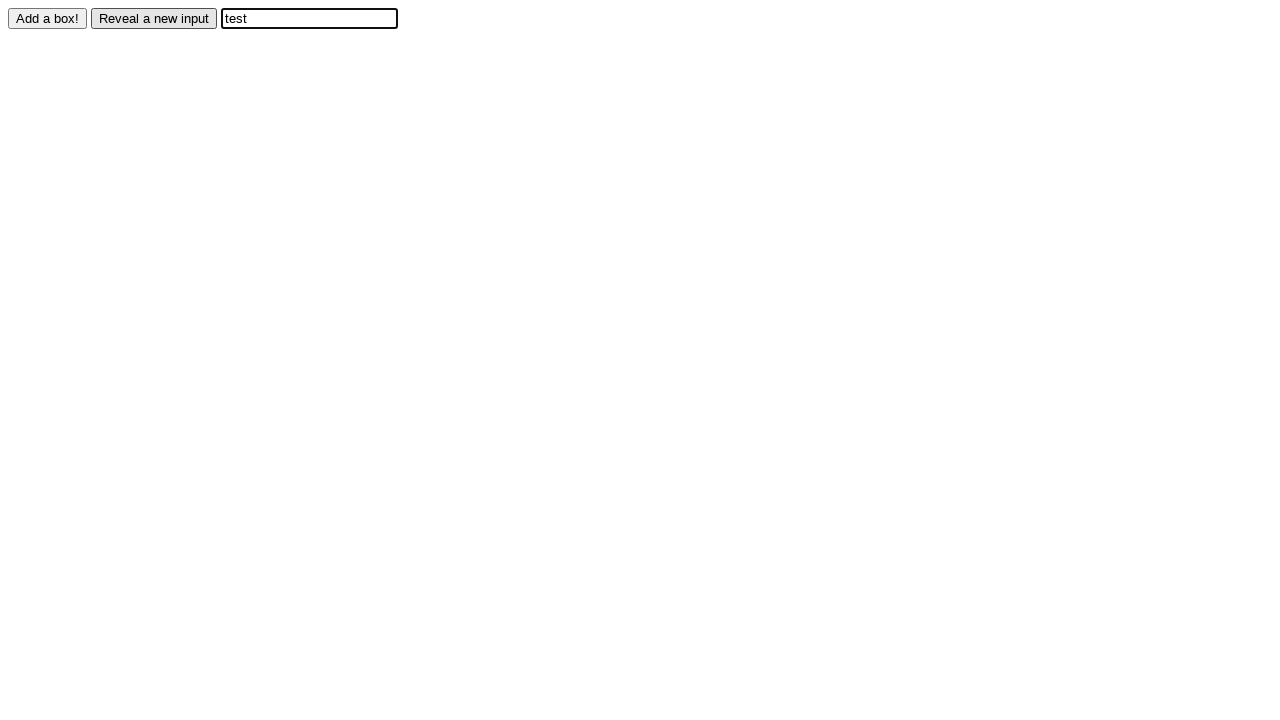